Tests the Formy registration form by filling in user details including first name, last name, job title, education level, gender, experience, and date, then submitting the form and verifying success message.

Starting URL: https://formy-project.herokuapp.com/form

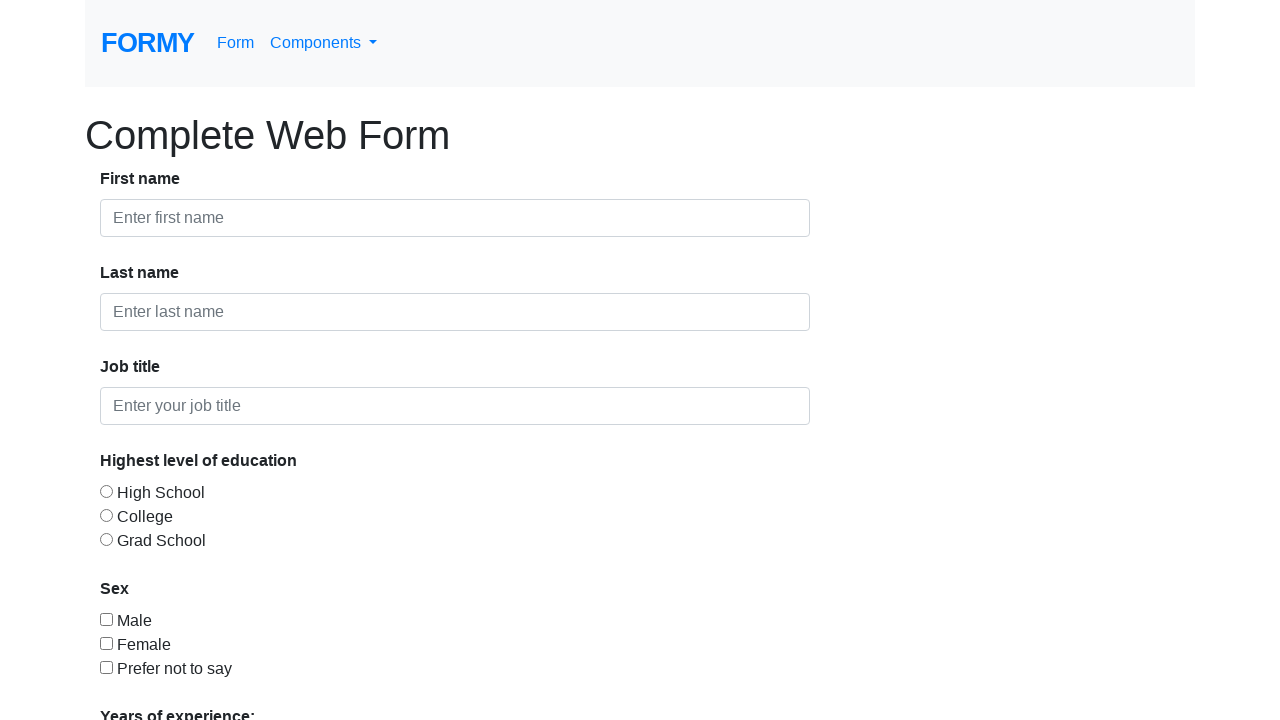

Filled first name field with 'John' on #first-name
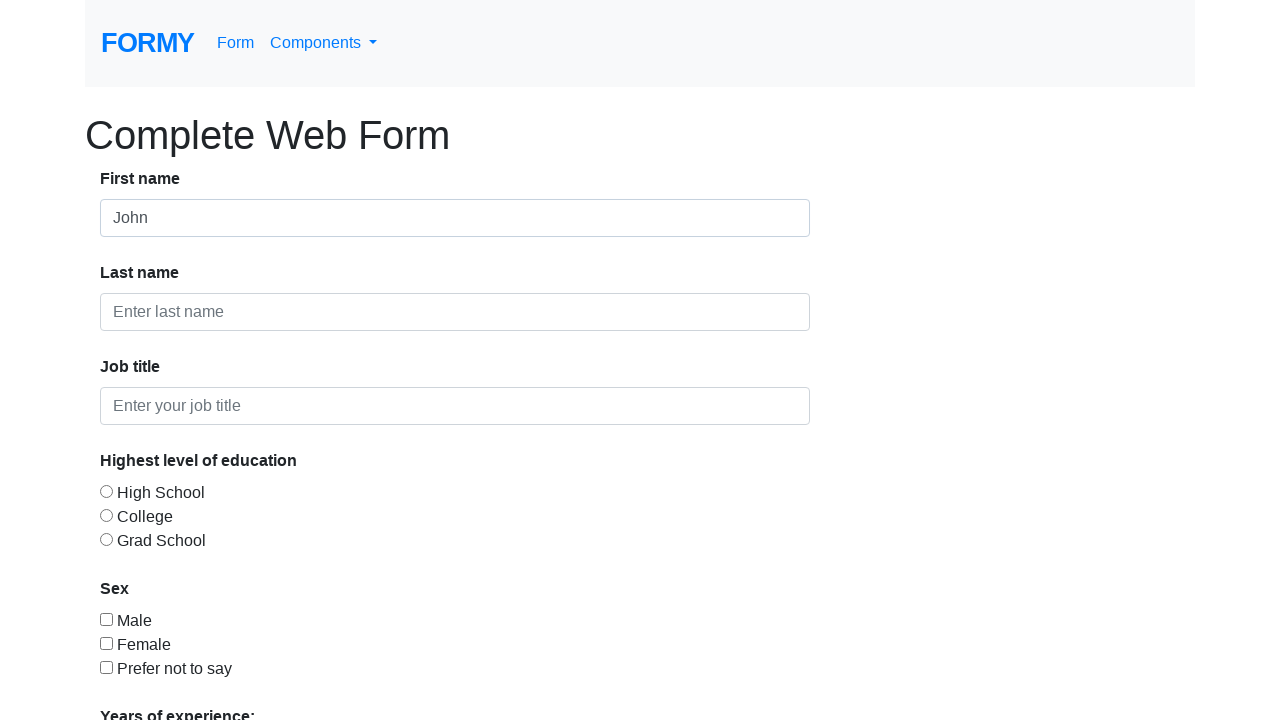

Filled last name field with 'Smith' on #last-name
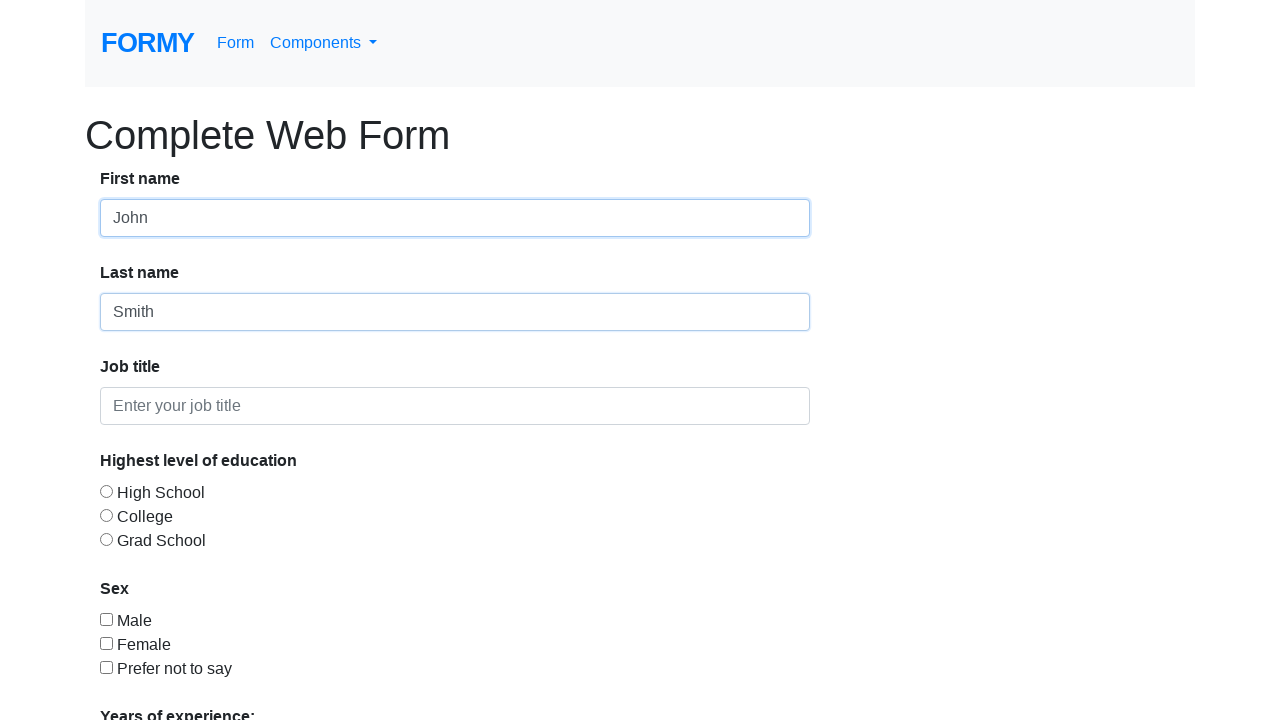

Filled job title field with 'Software Engineer' on #job-title
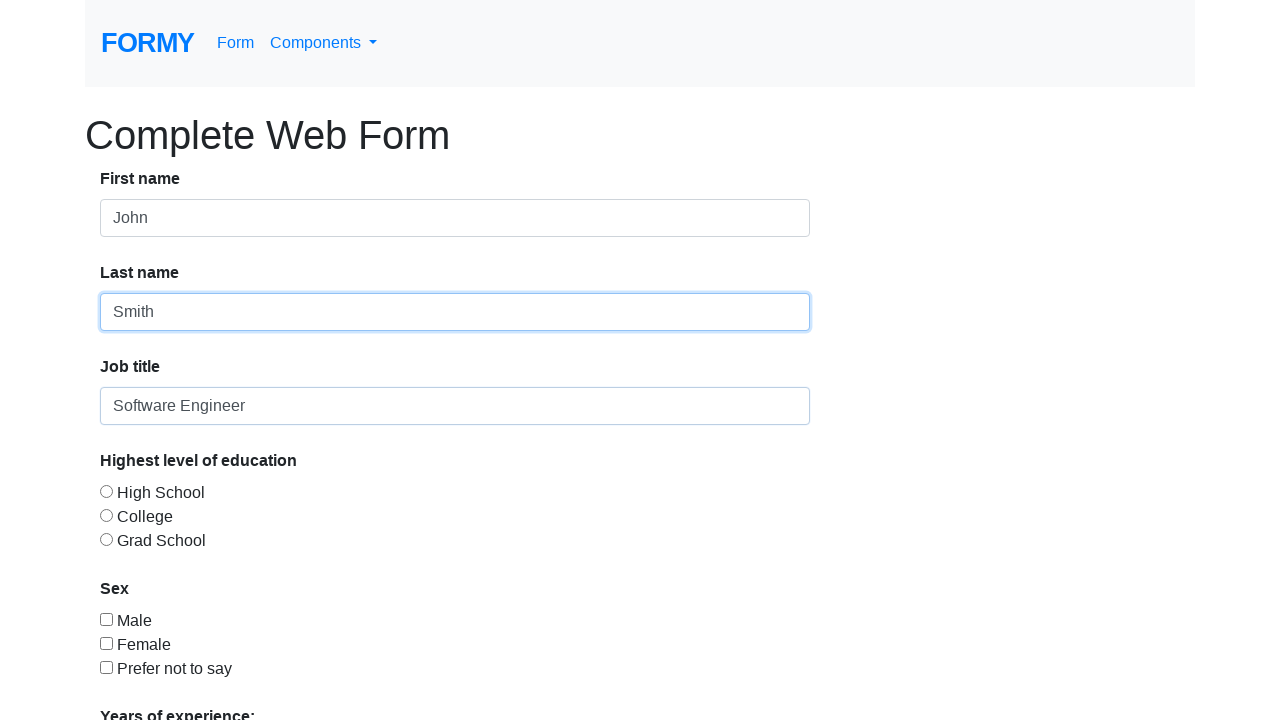

Selected education level 'College' at (106, 515) on #radio-button-2
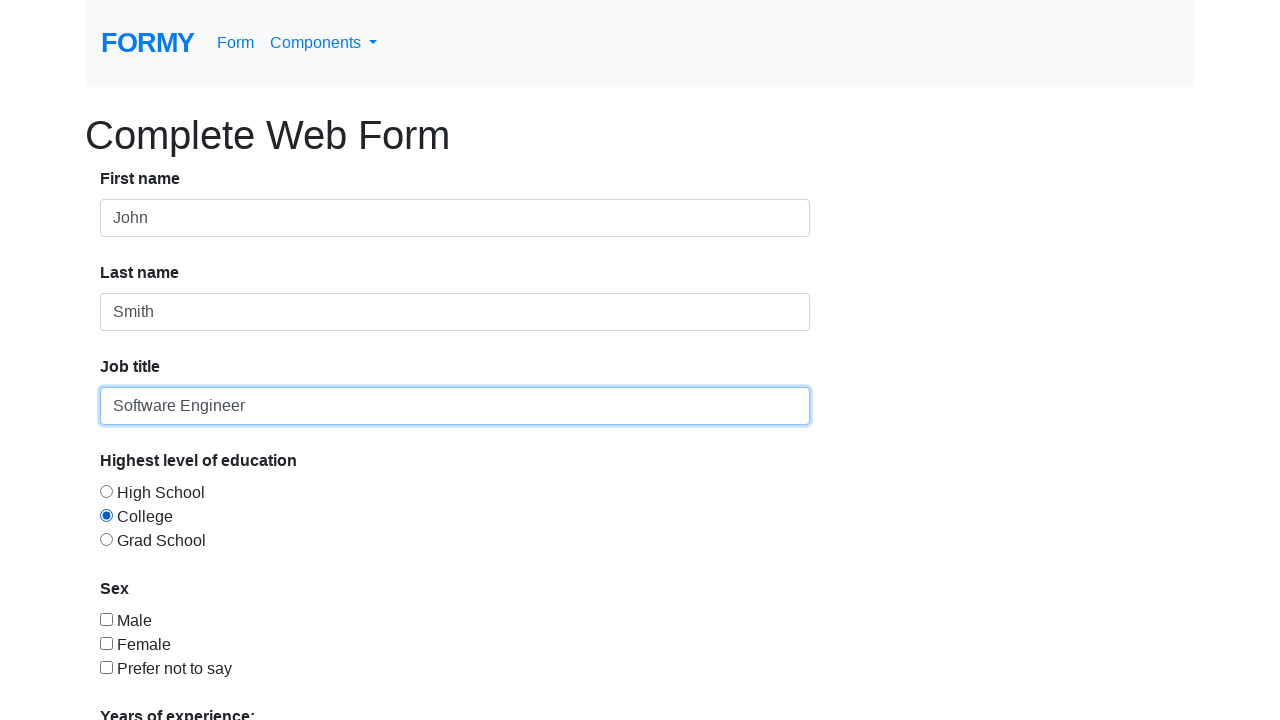

Selected gender 'Male' at (106, 619) on #checkbox-1
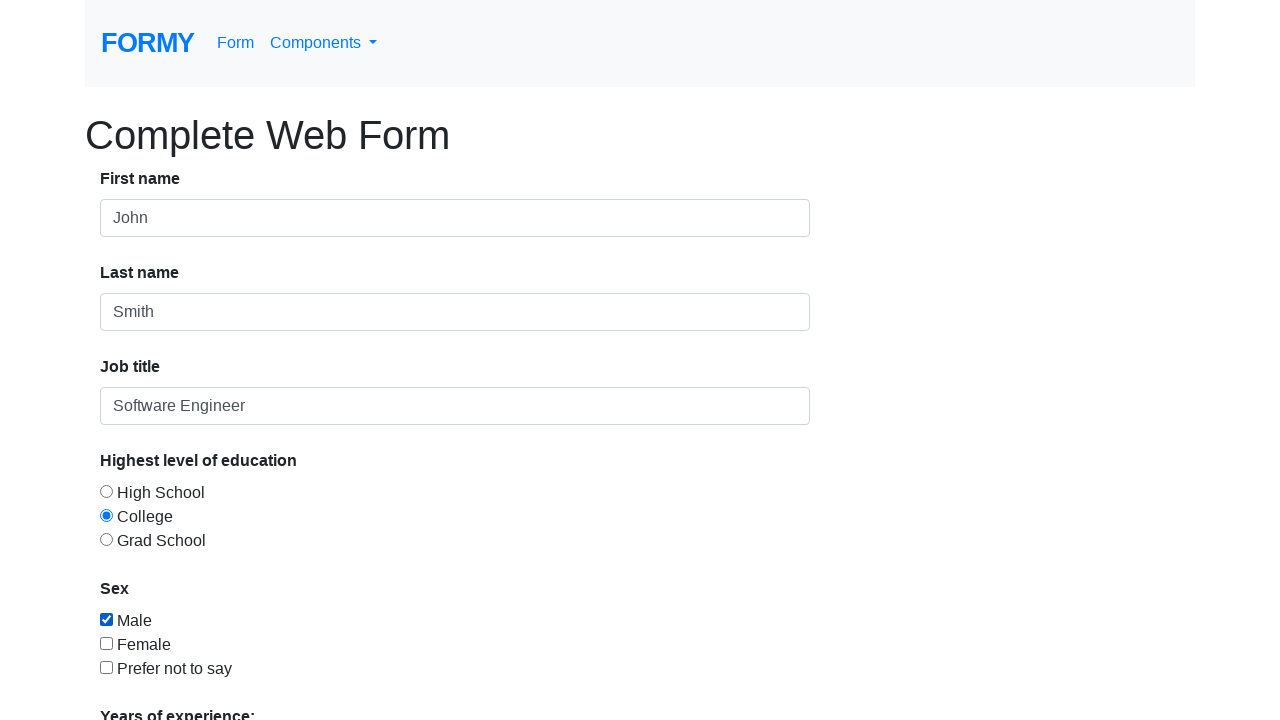

Selected experience level '0-1' from dropdown on #select-menu
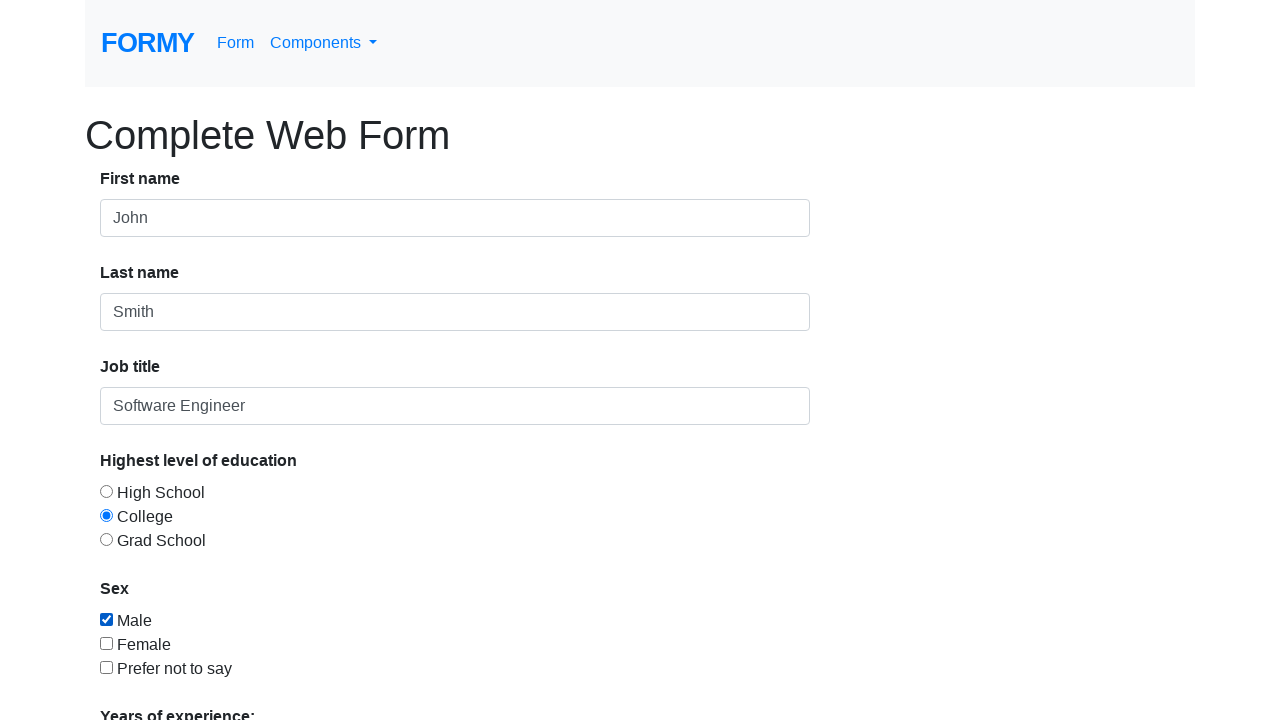

Filled date field with '01/15/2024' on #datepicker
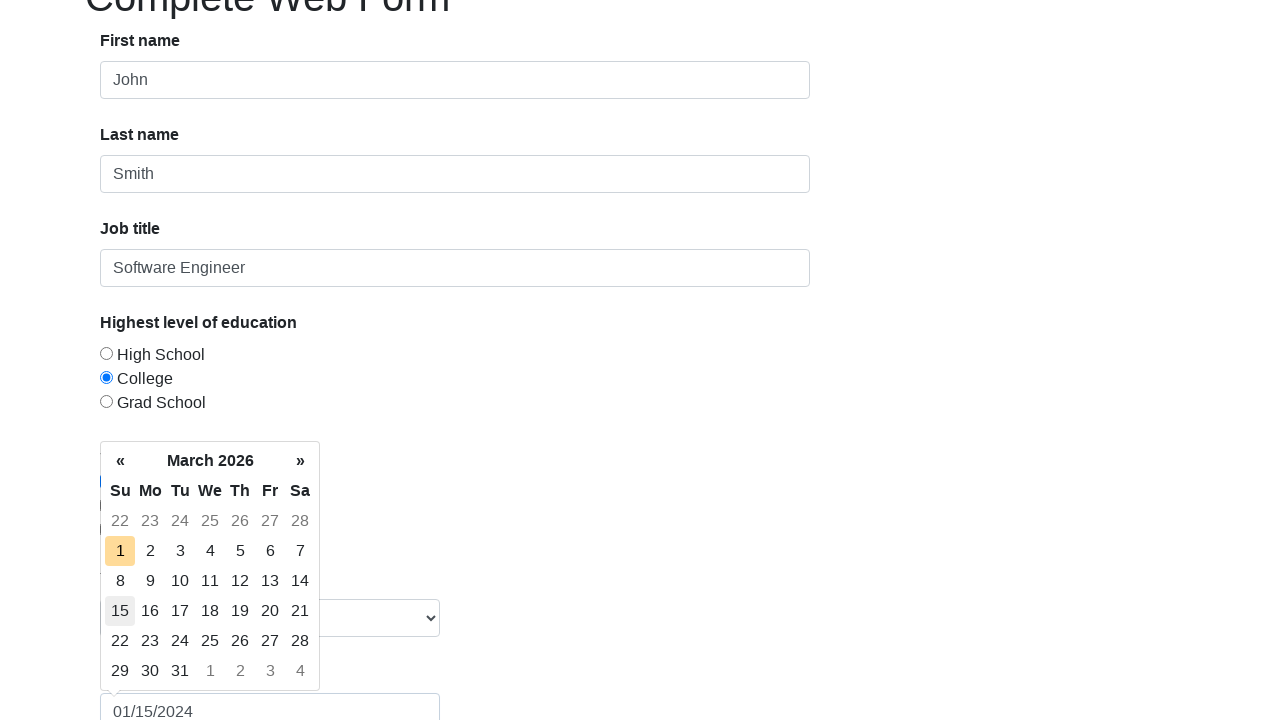

Clicked Submit button to complete form submission at (148, 680) on xpath=//a[text()='Submit']
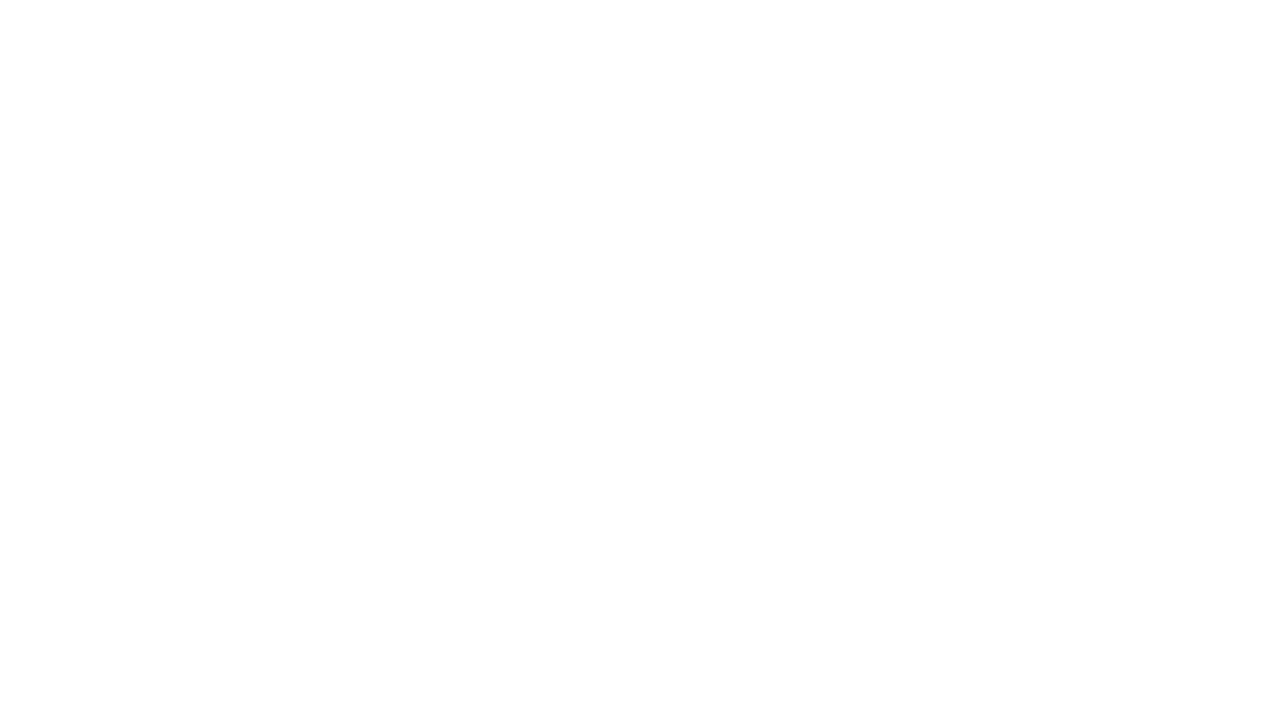

Success message appeared confirming form submission
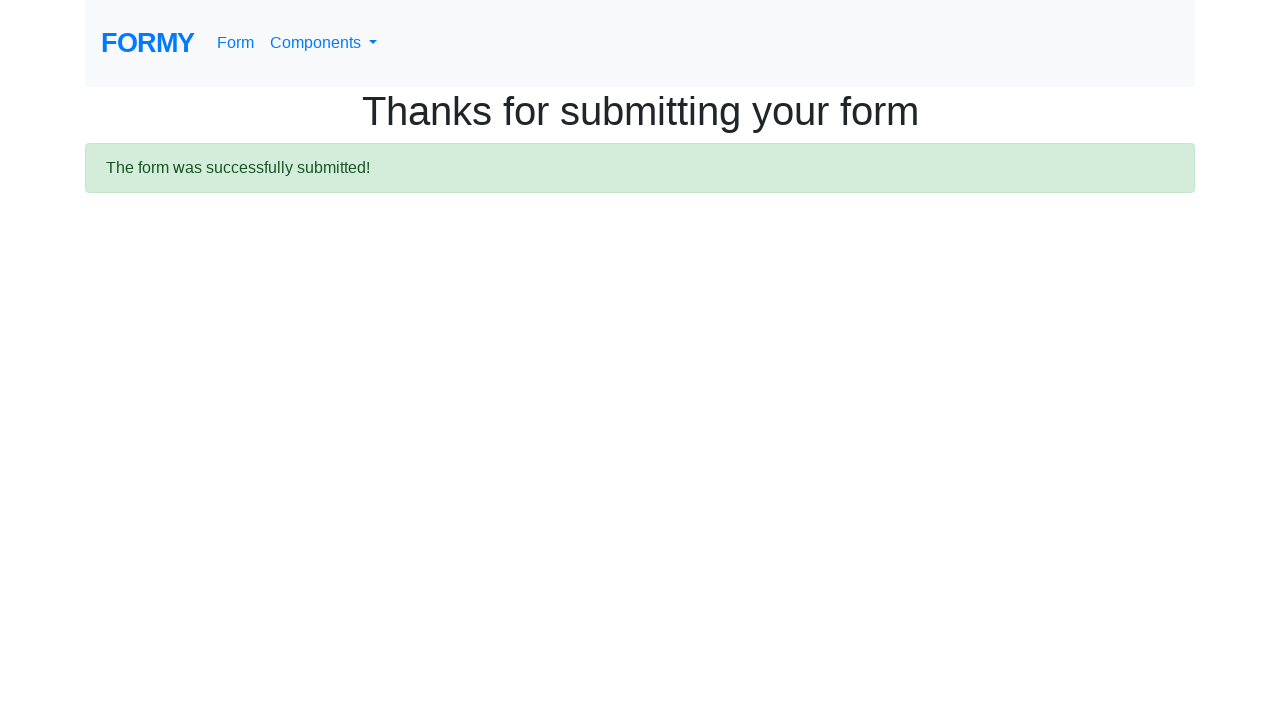

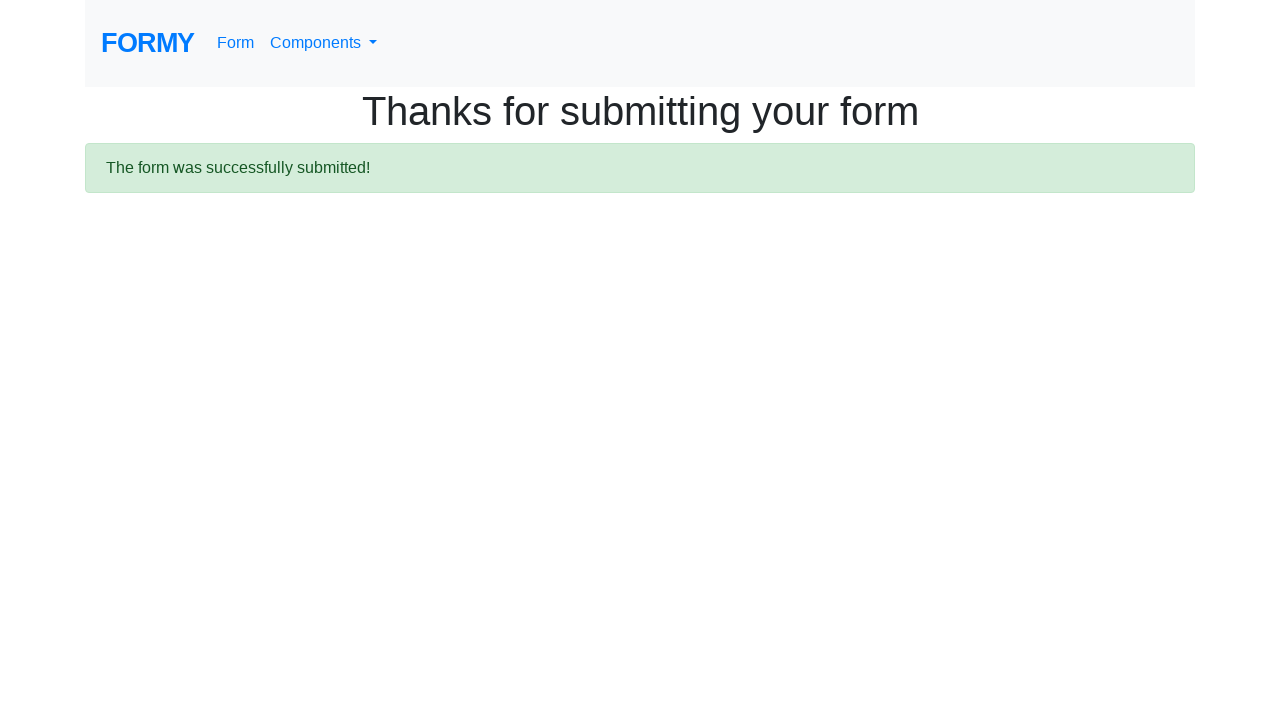